Tests iframe switching and drag-and-drop functionality on jQueryUI draggable demo, then switches back to main content and clicks API documentation link

Starting URL: https://jqueryui.com/draggable/

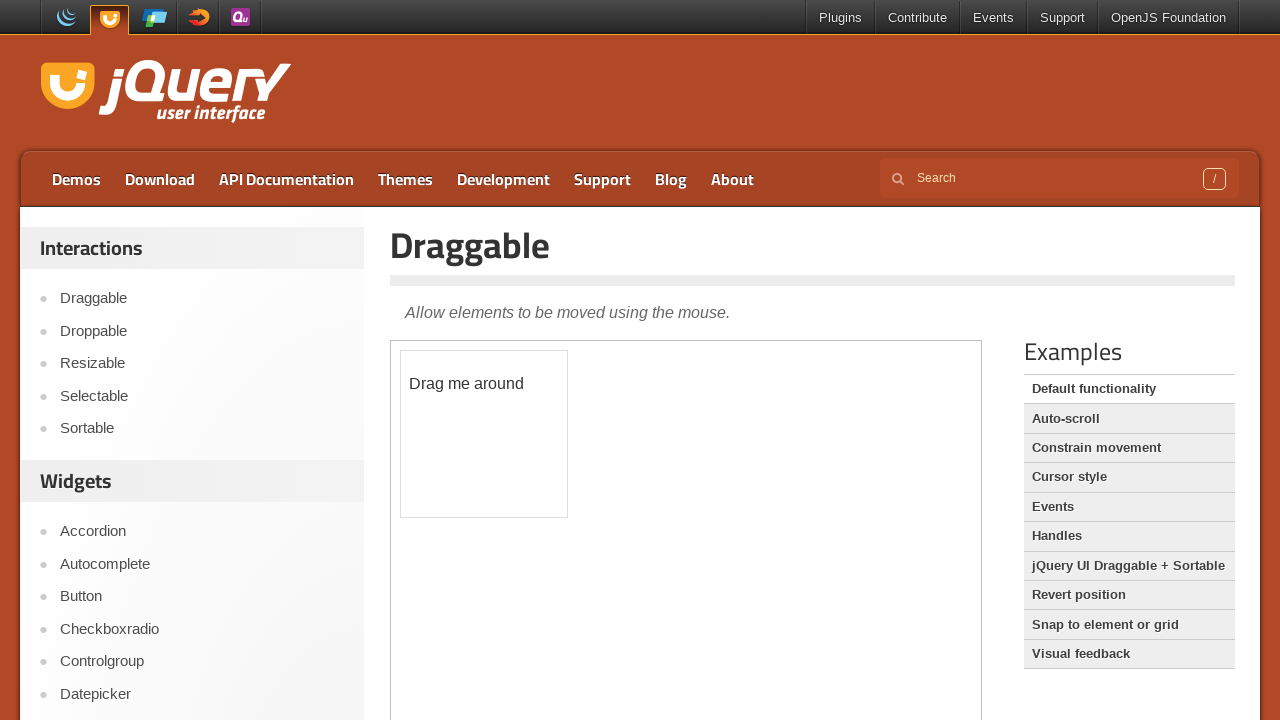

Located demo iframe
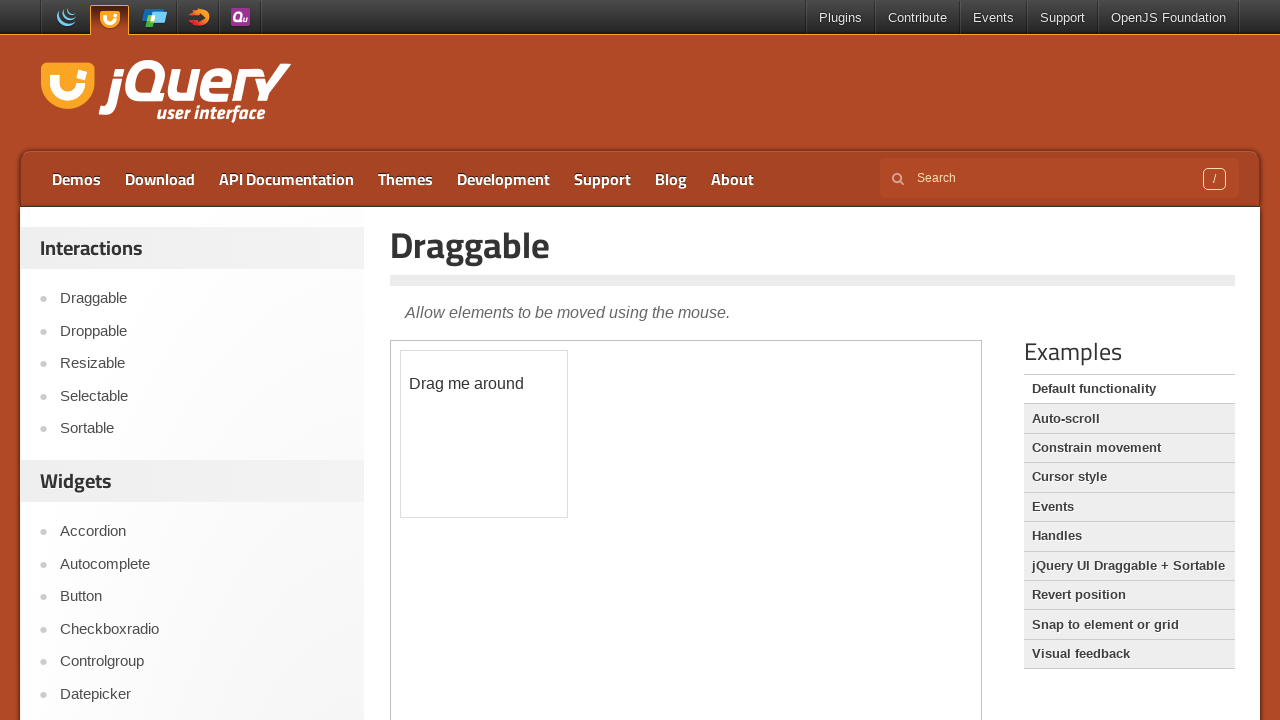

Located draggable element in iframe
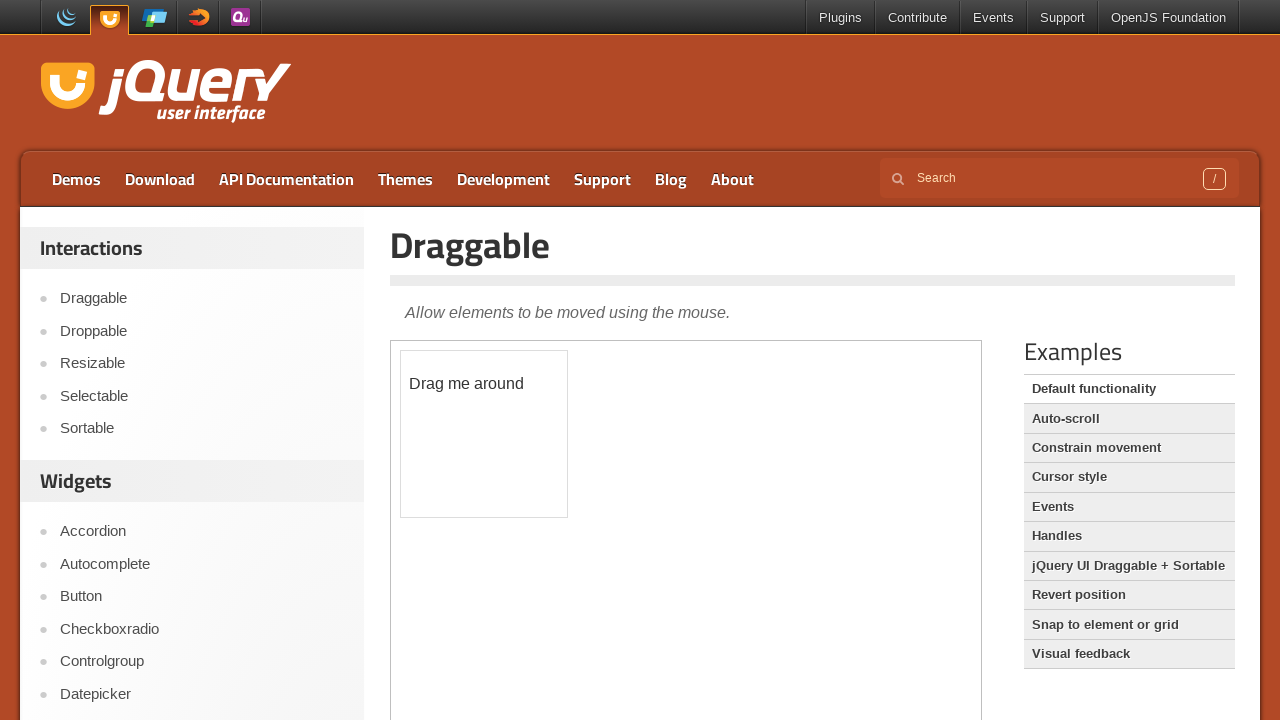

Retrieved bounding box of draggable element
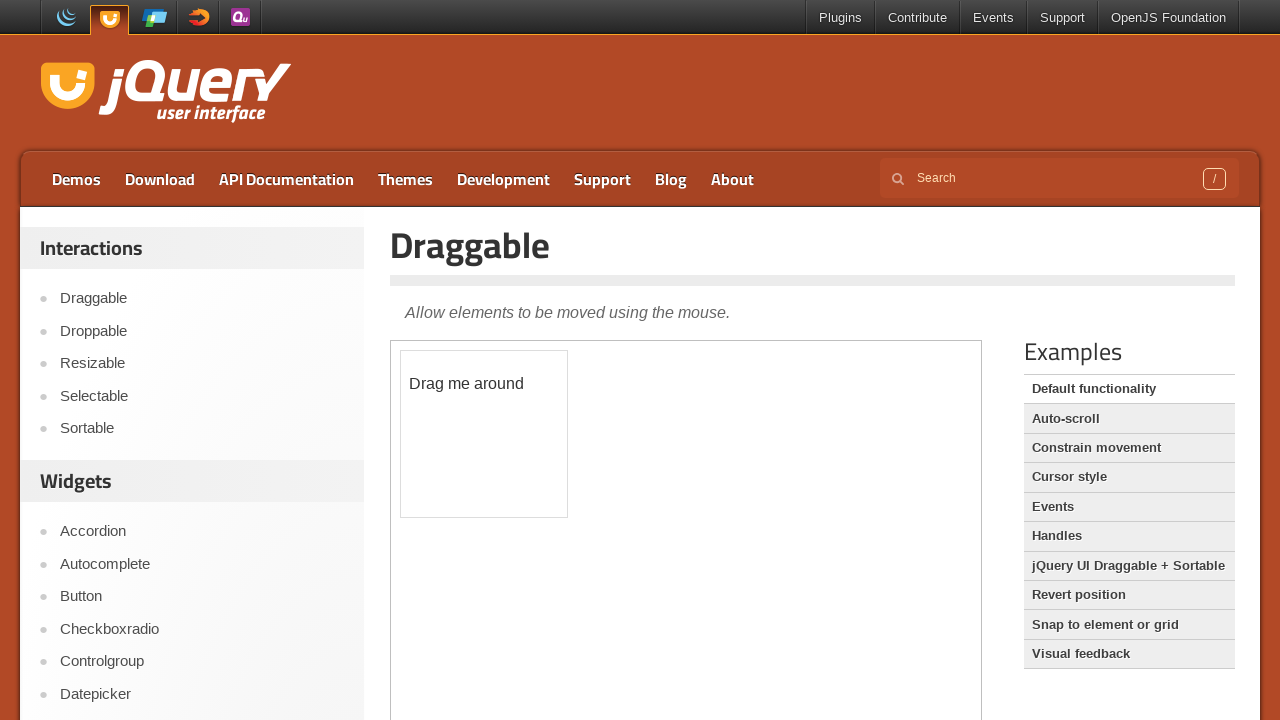

Moved mouse to center of draggable element at (484, 434)
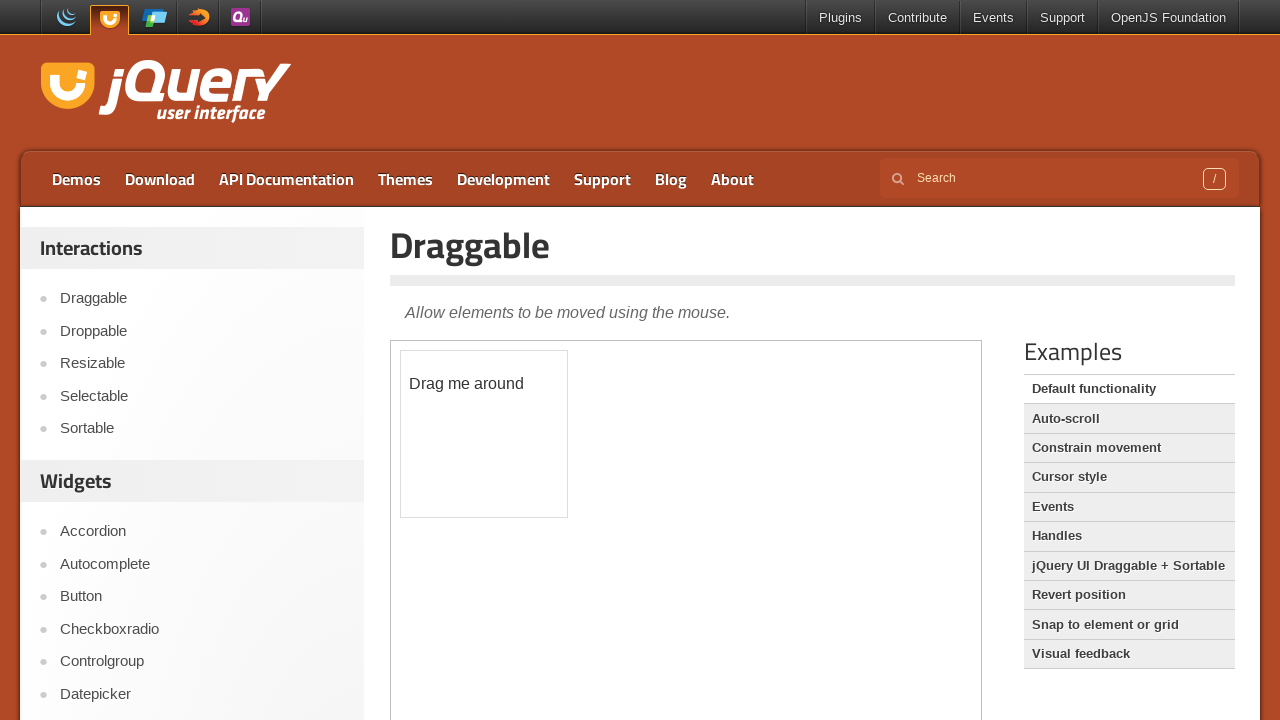

Pressed mouse button down on draggable element at (484, 434)
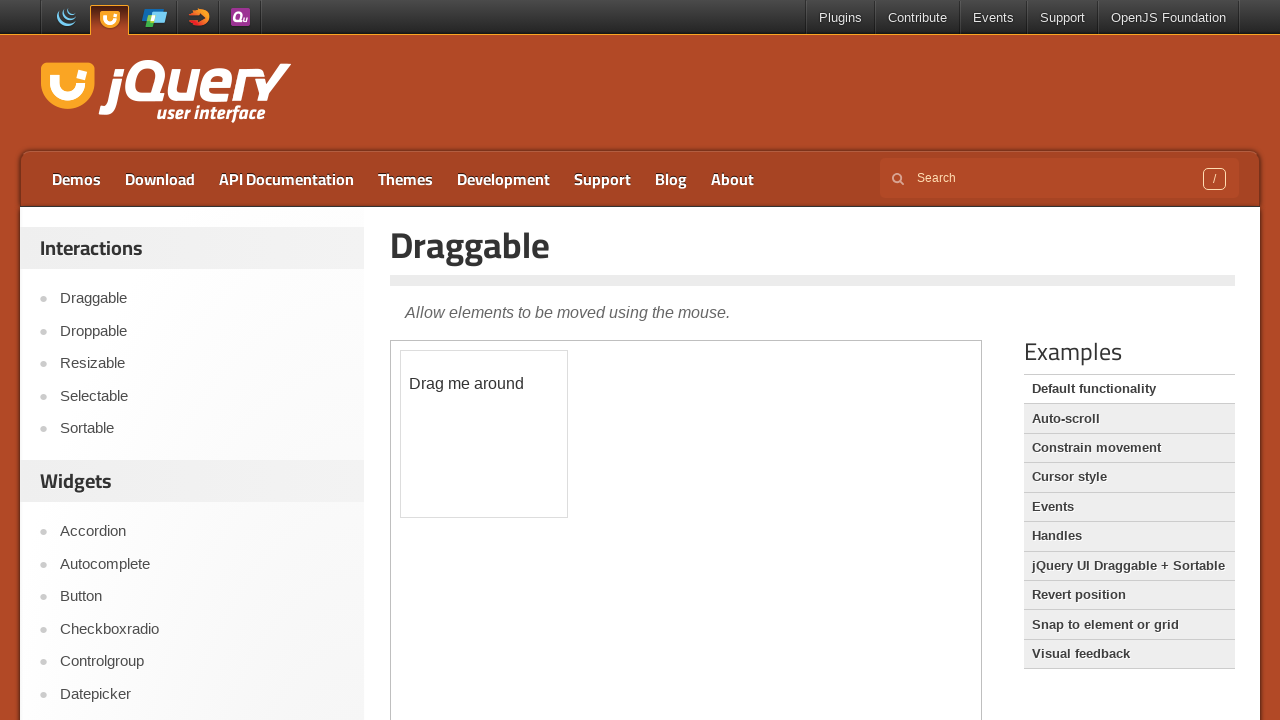

Dragged element by offset (50, 30) at (534, 464)
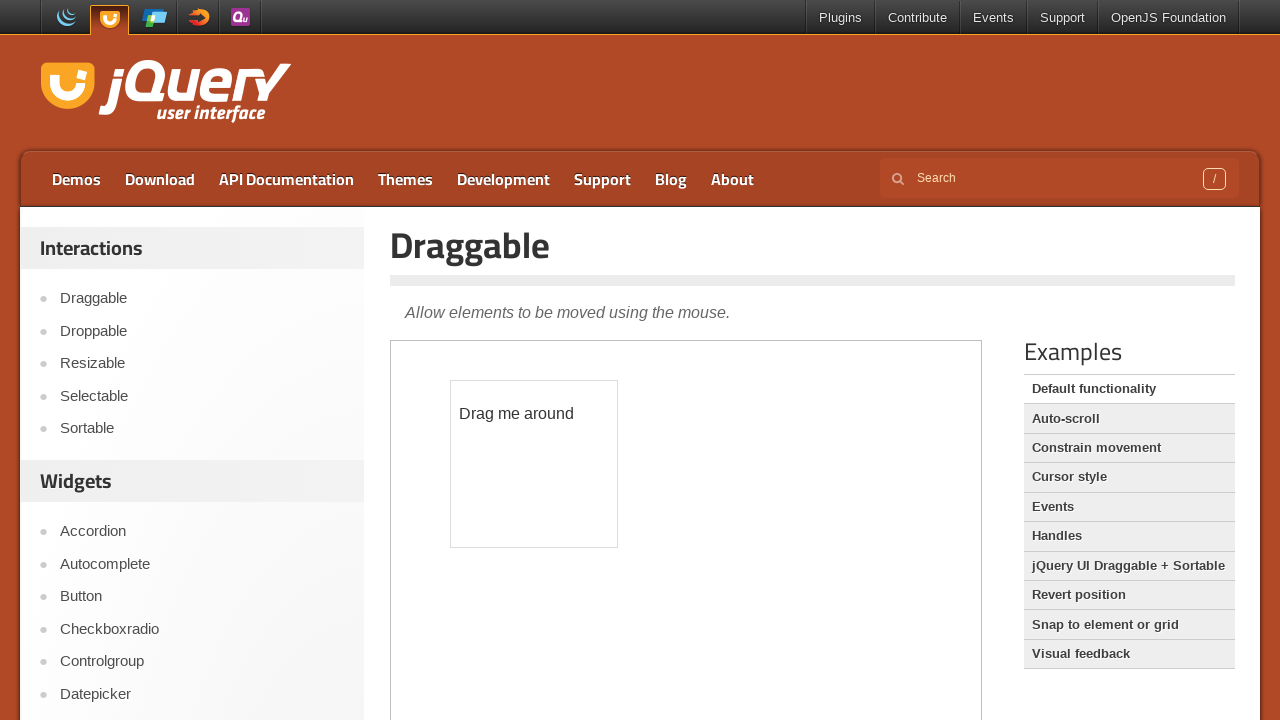

Released mouse button, completing drag-and-drop at (534, 464)
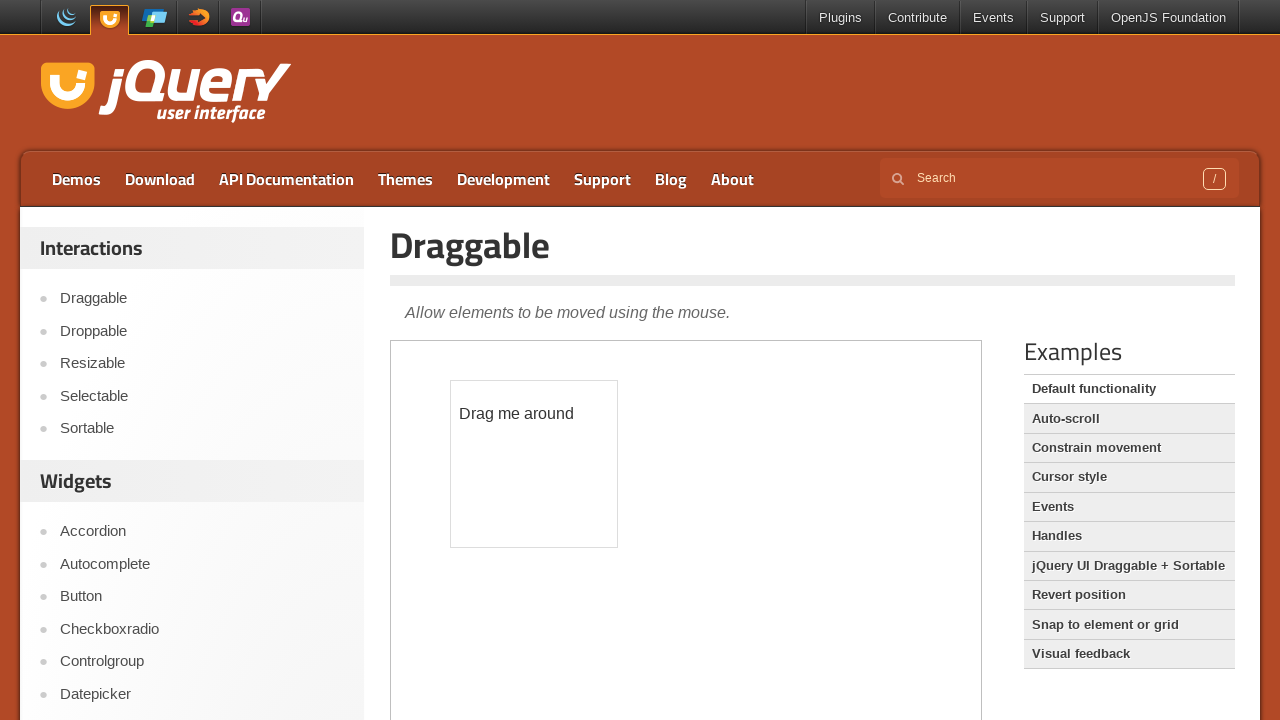

Switched back to main content and clicked API documentation link at (286, 179) on text=API documentation
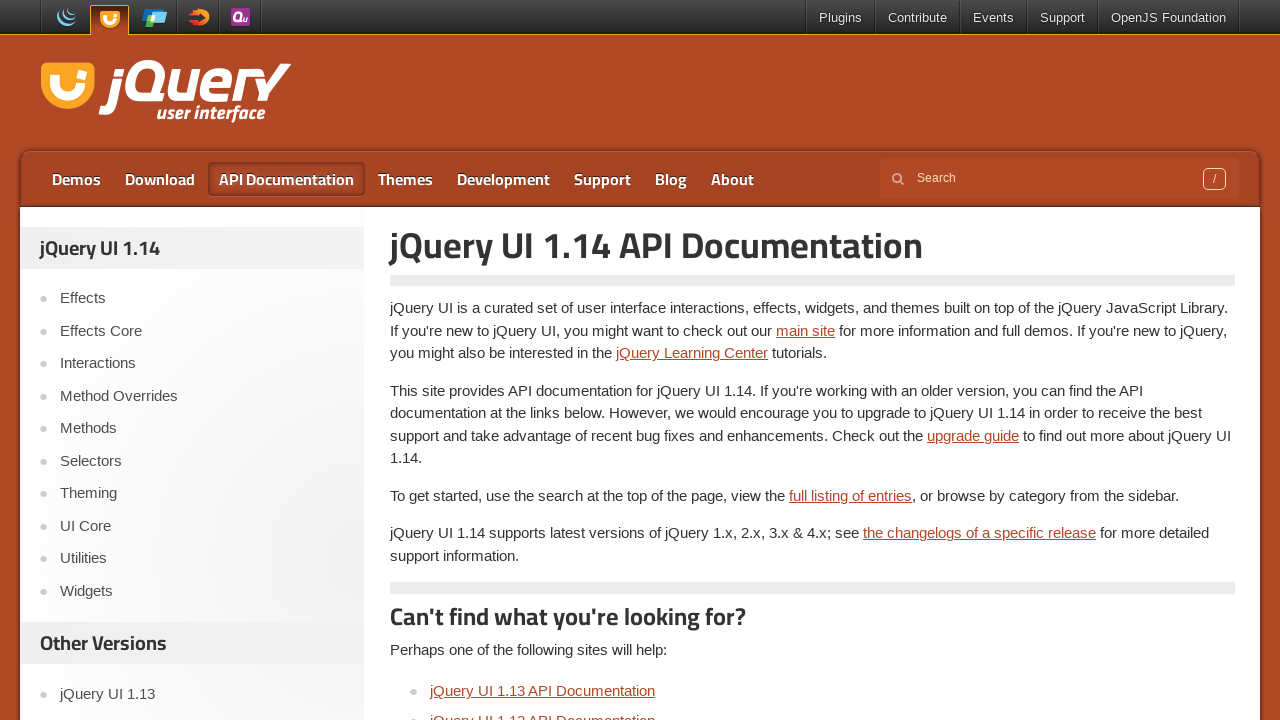

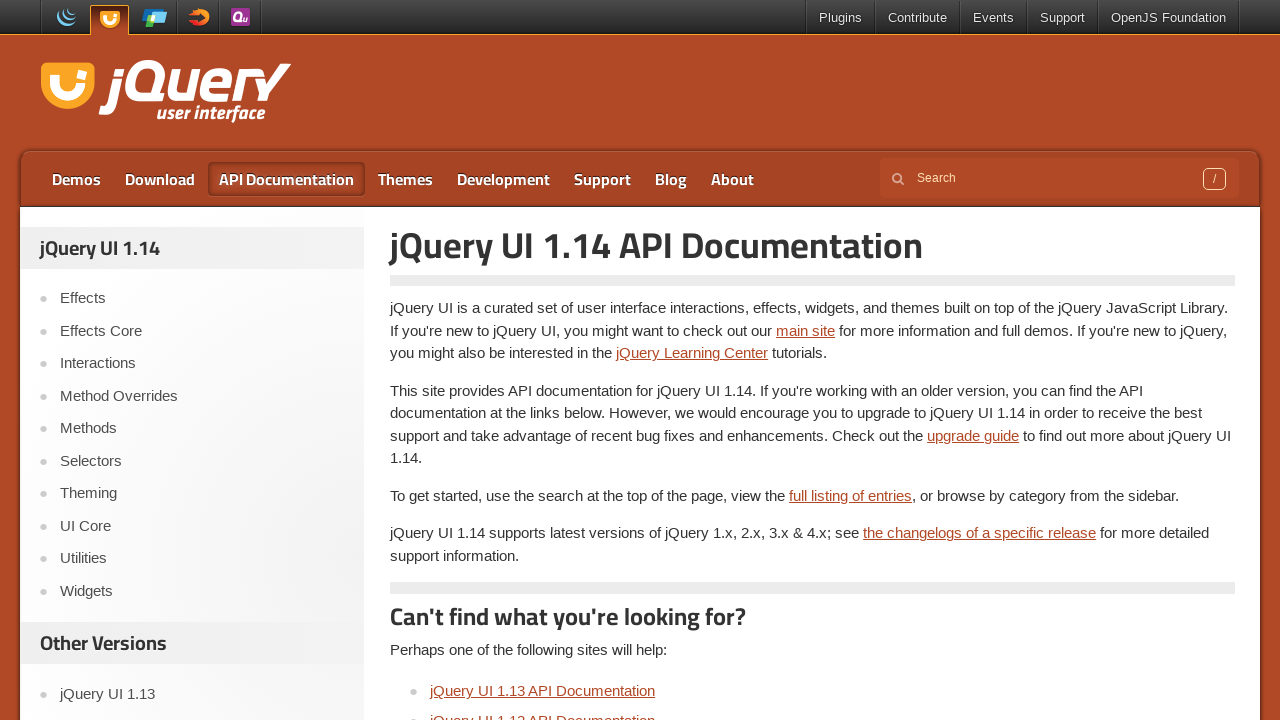